Tests drag and drop functionality by dragging an element and dropping it onto a droppable target area

Starting URL: https://demoqa.com/droppable

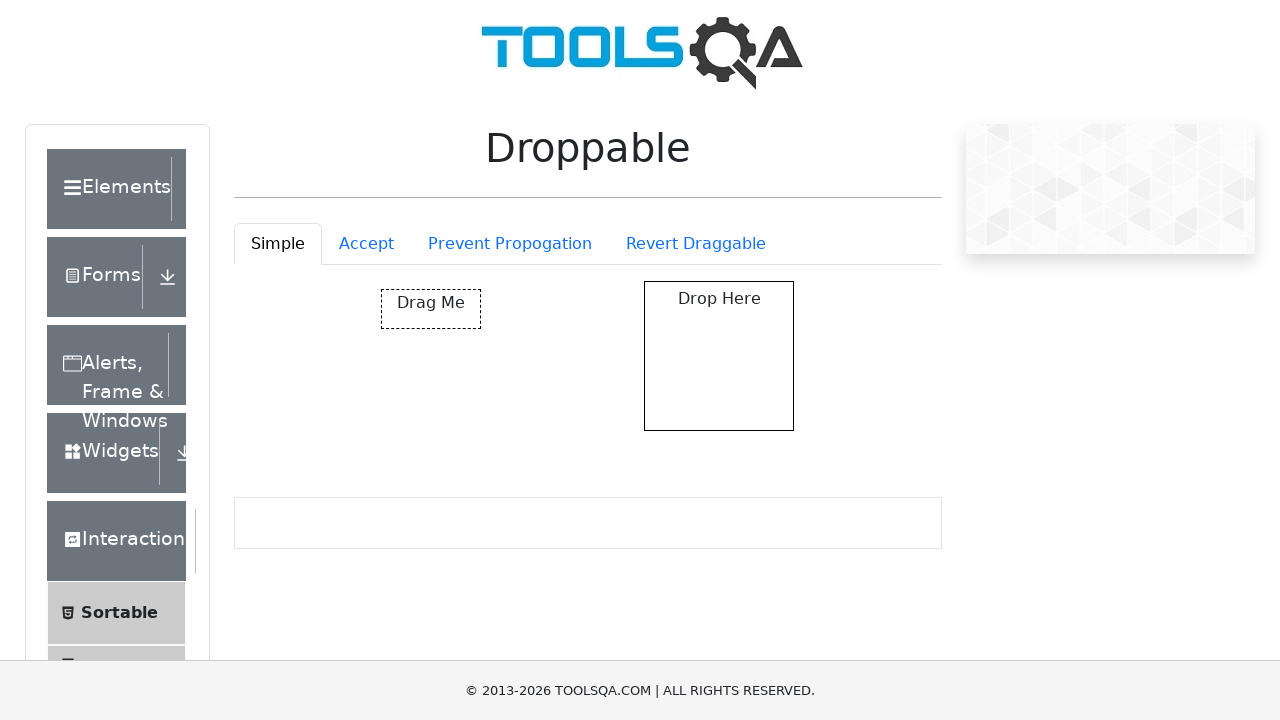

Located the draggable element
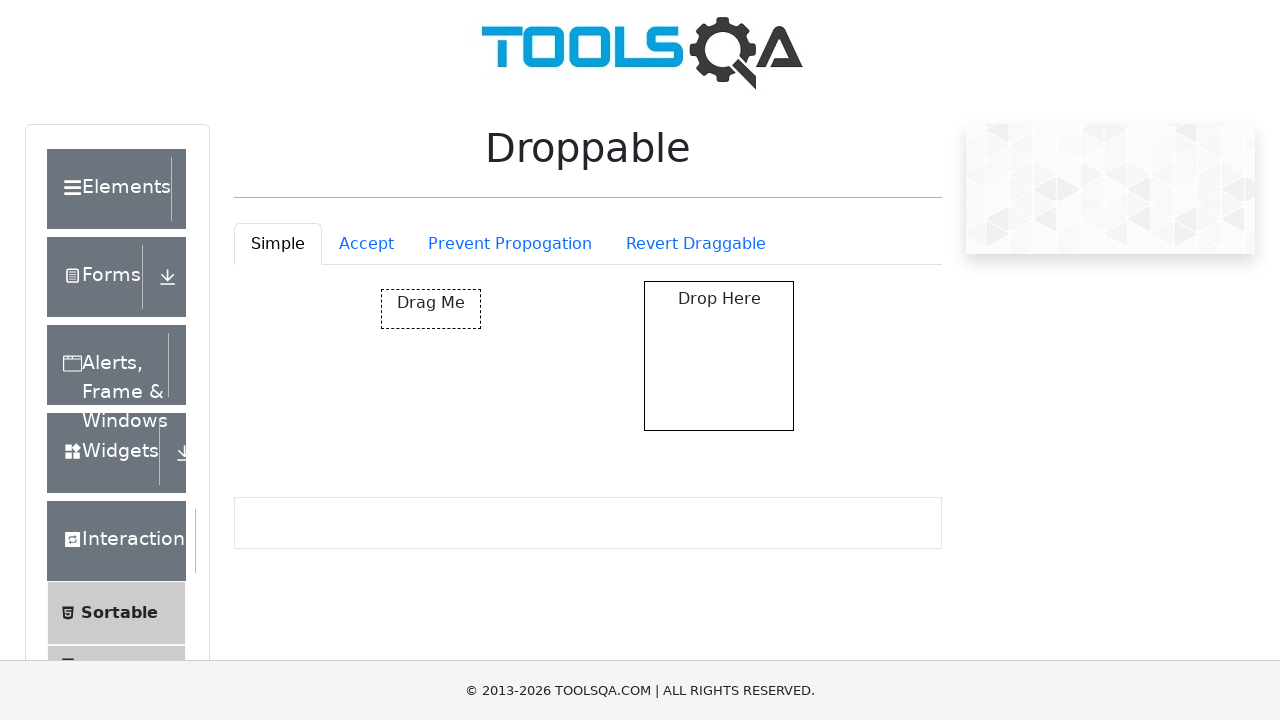

Located the droppable target area
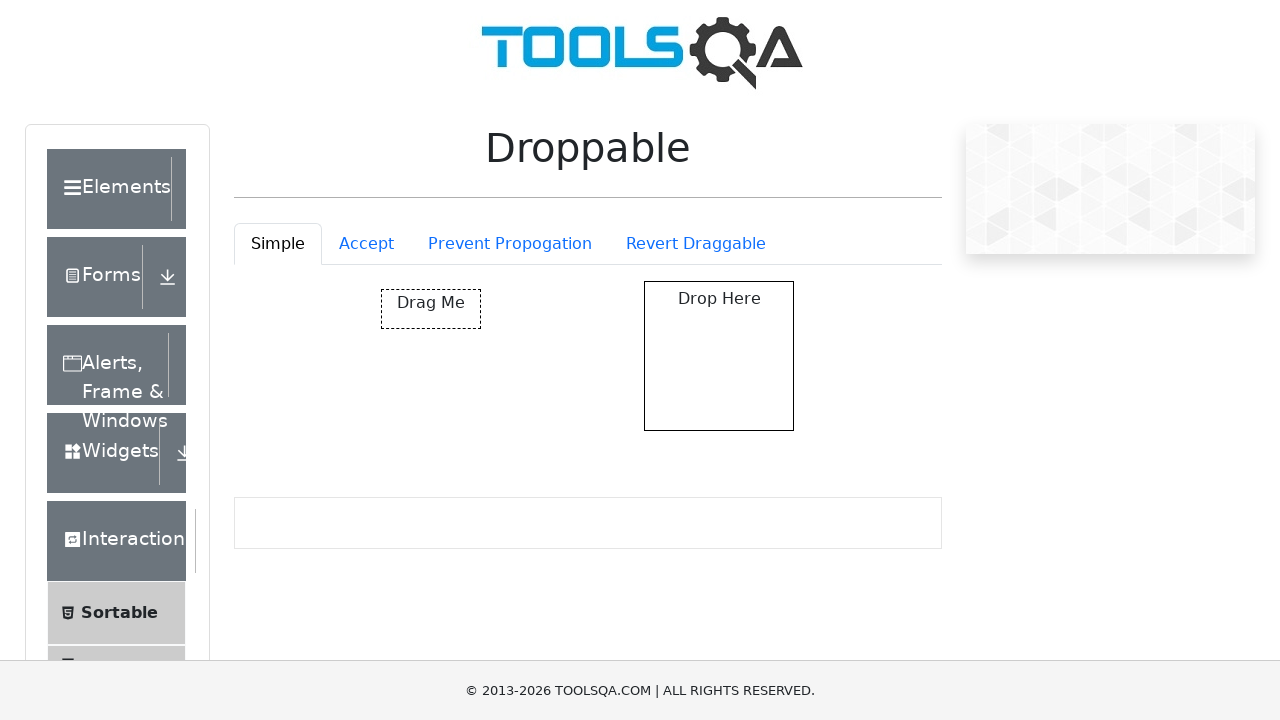

Draggable element is now visible
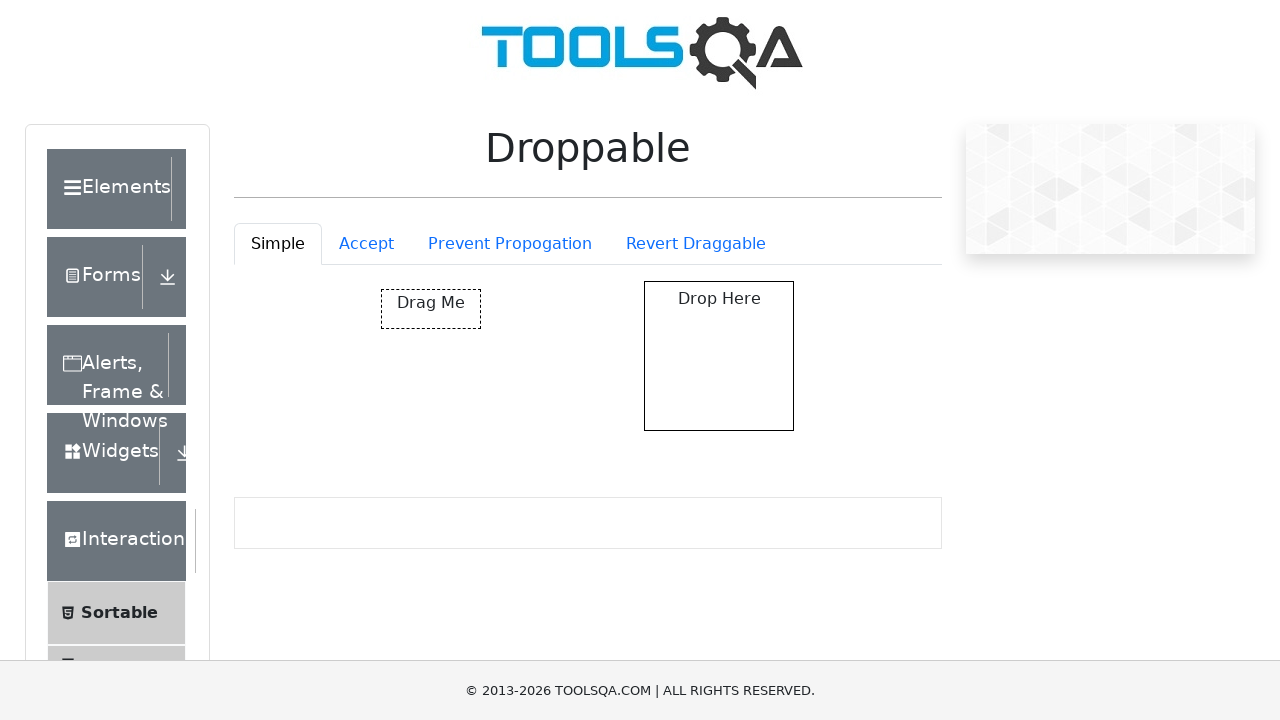

Droppable target area is now visible
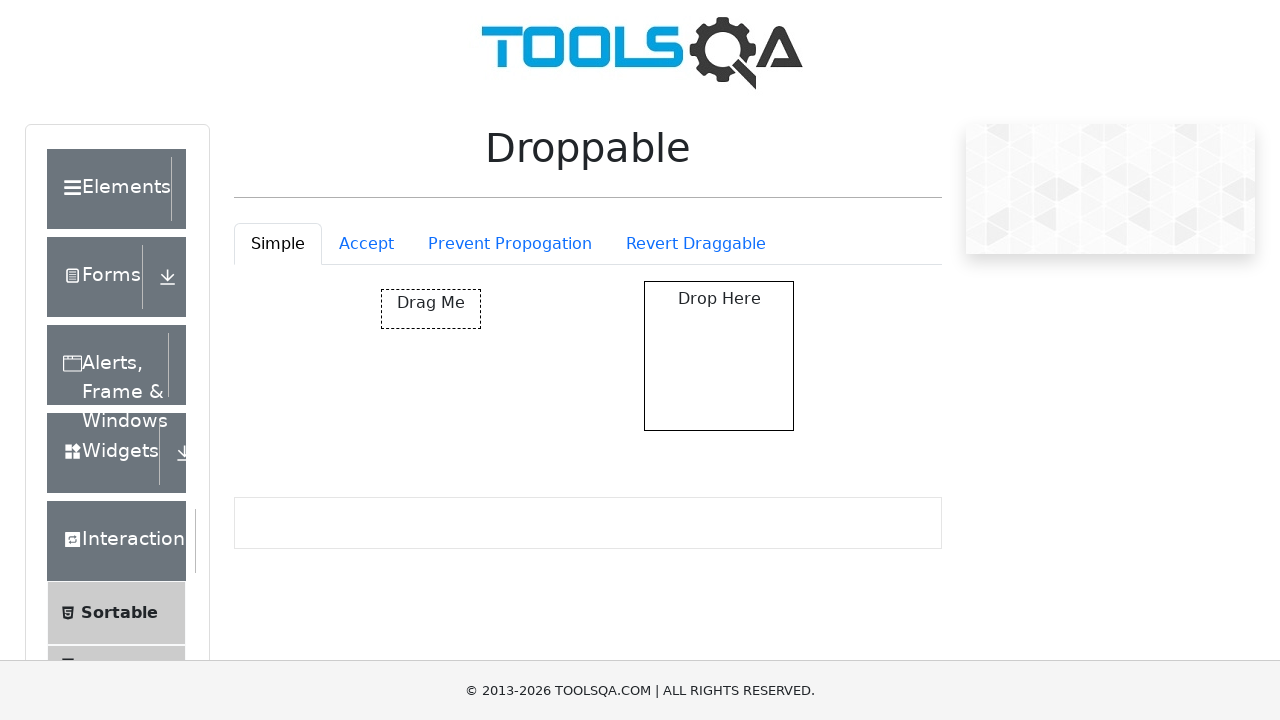

Dragged element and dropped it onto the target area at (719, 356)
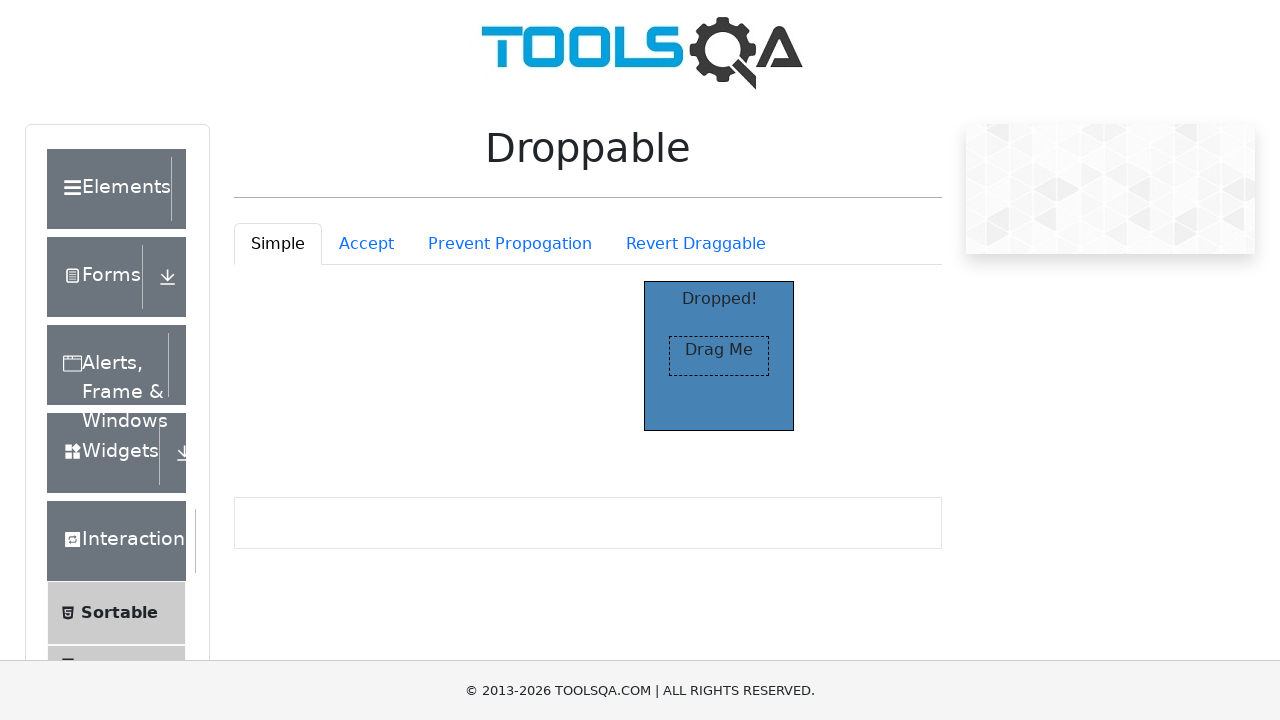

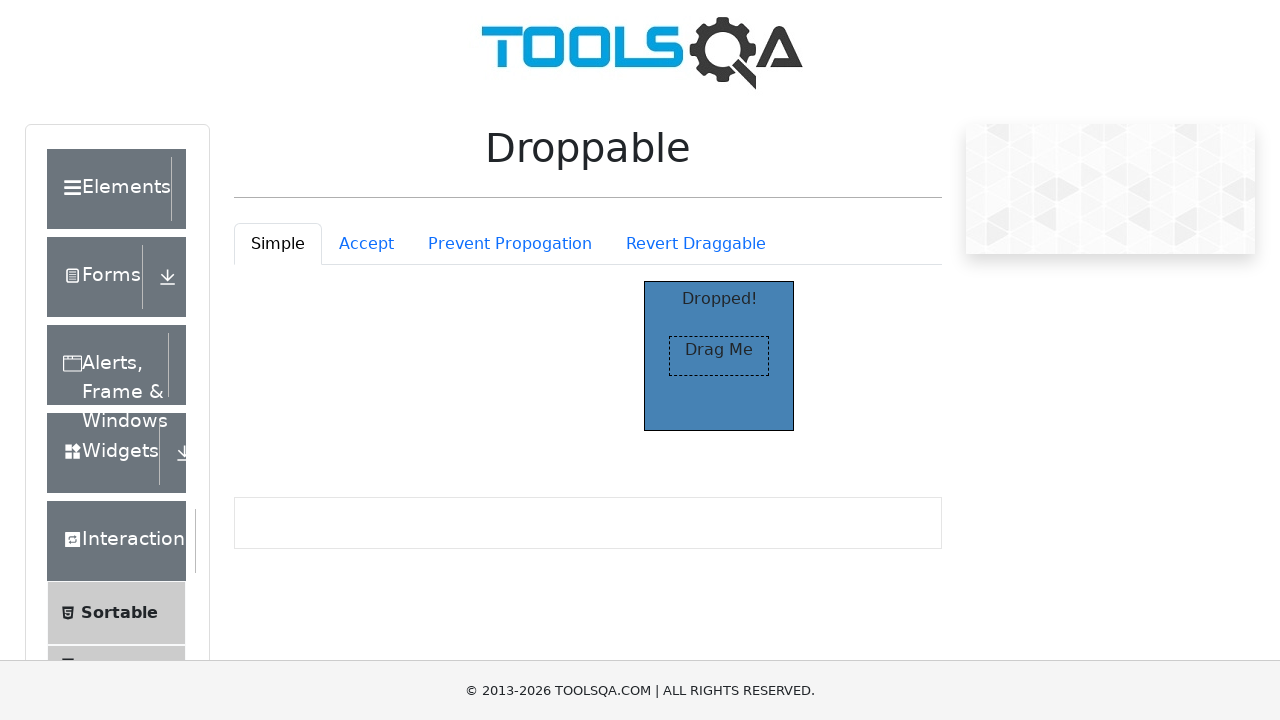